Tests IP address lookup functionality by entering an IP address and submitting the form to get location information

Starting URL: https://tool.lu/ip/

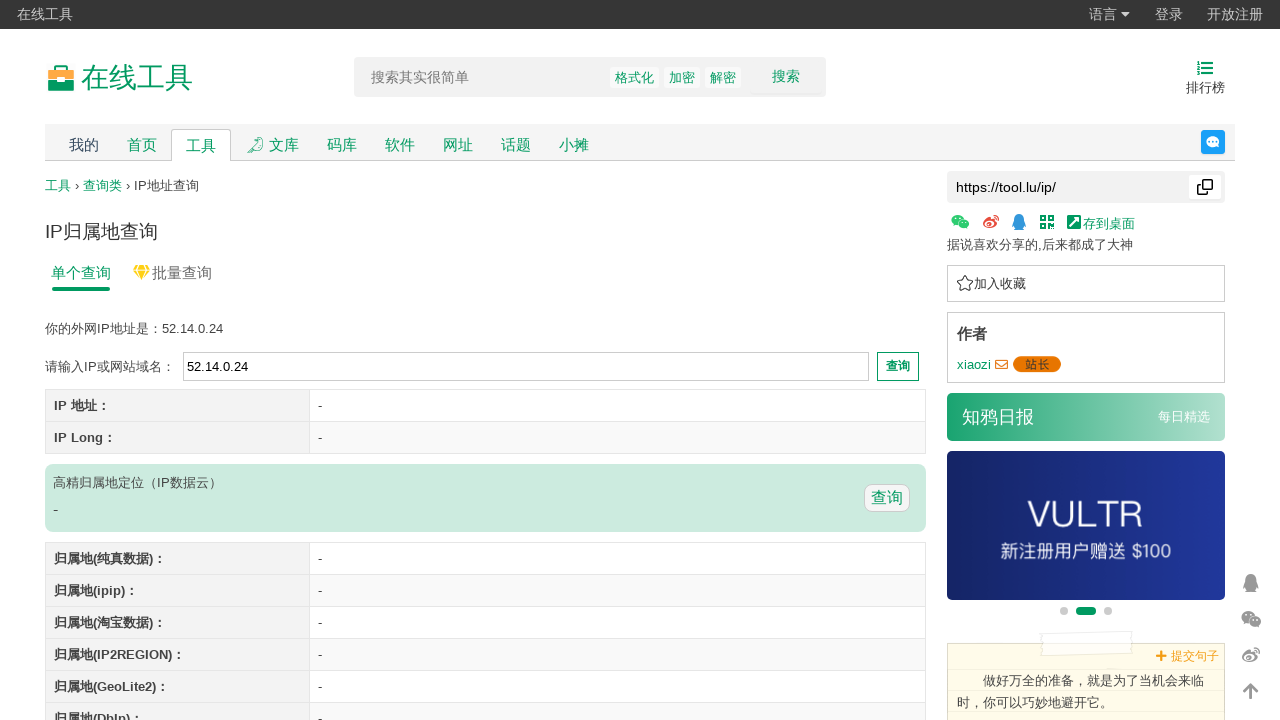

Filled IP address field with '113.92.95.212' on input[name='ip']
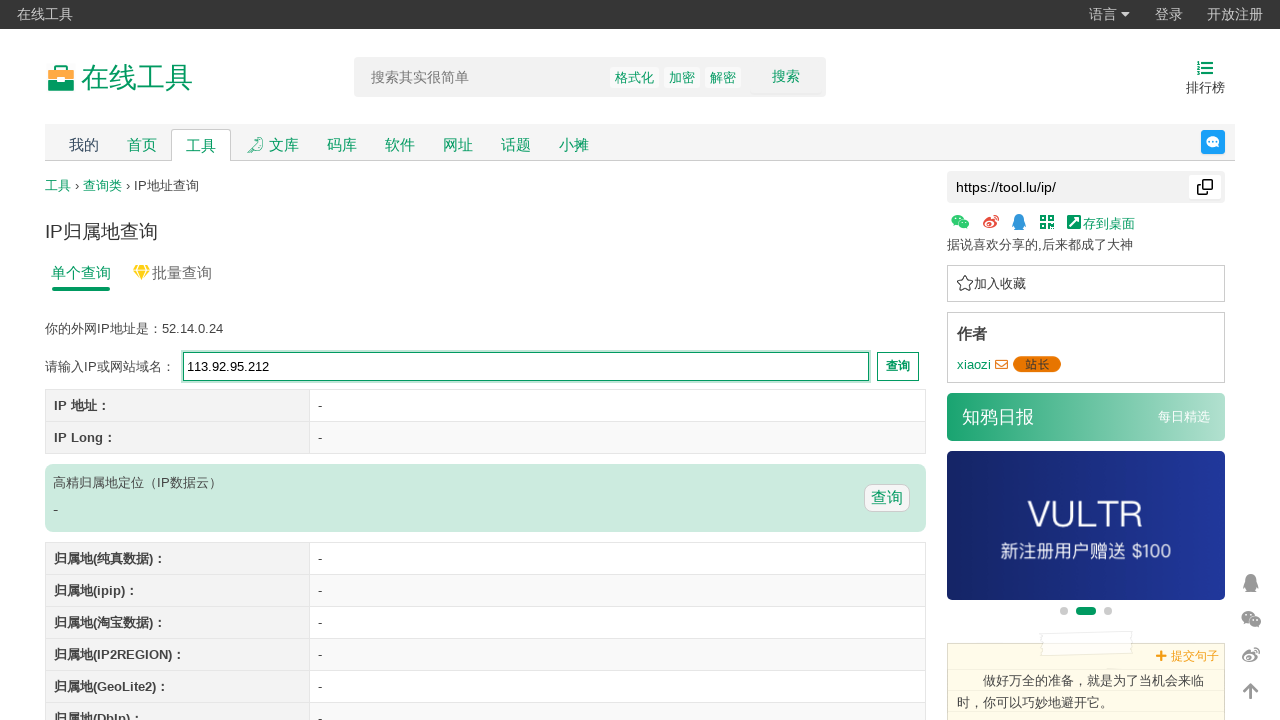

Clicked submit button to perform IP lookup at (898, 367) on #main_form .waves-effect
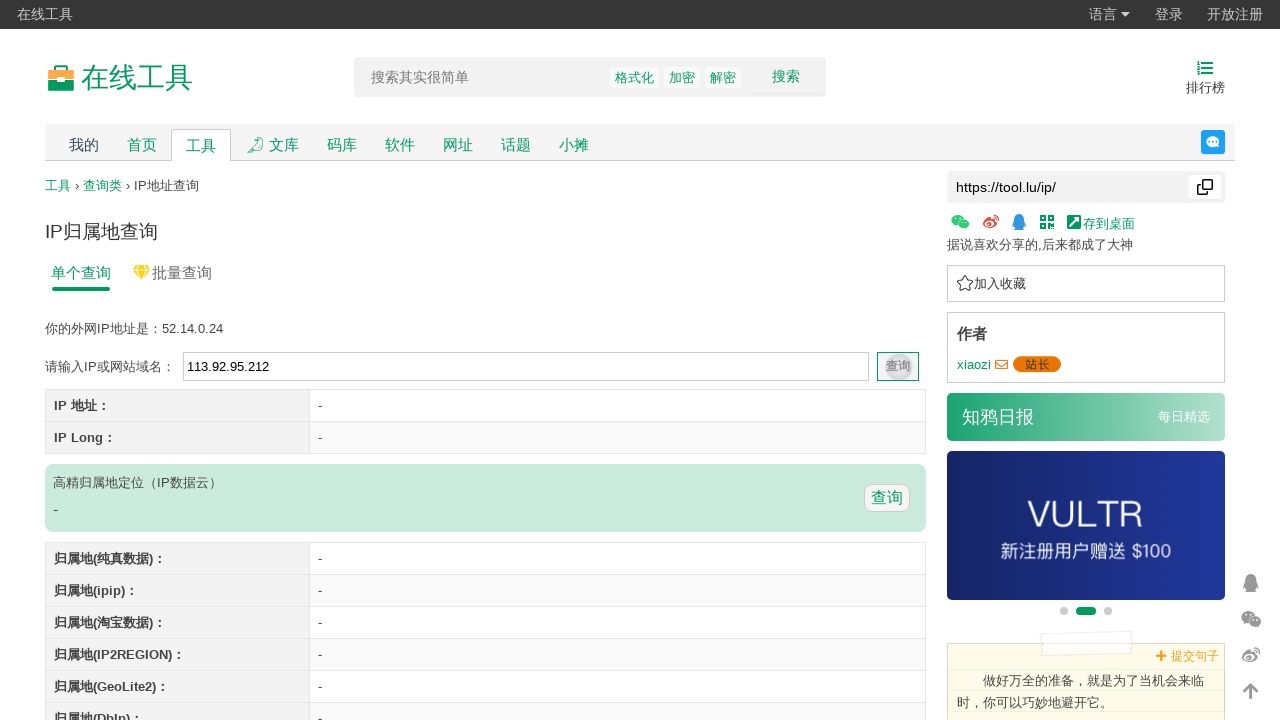

IP lookup results loaded successfully
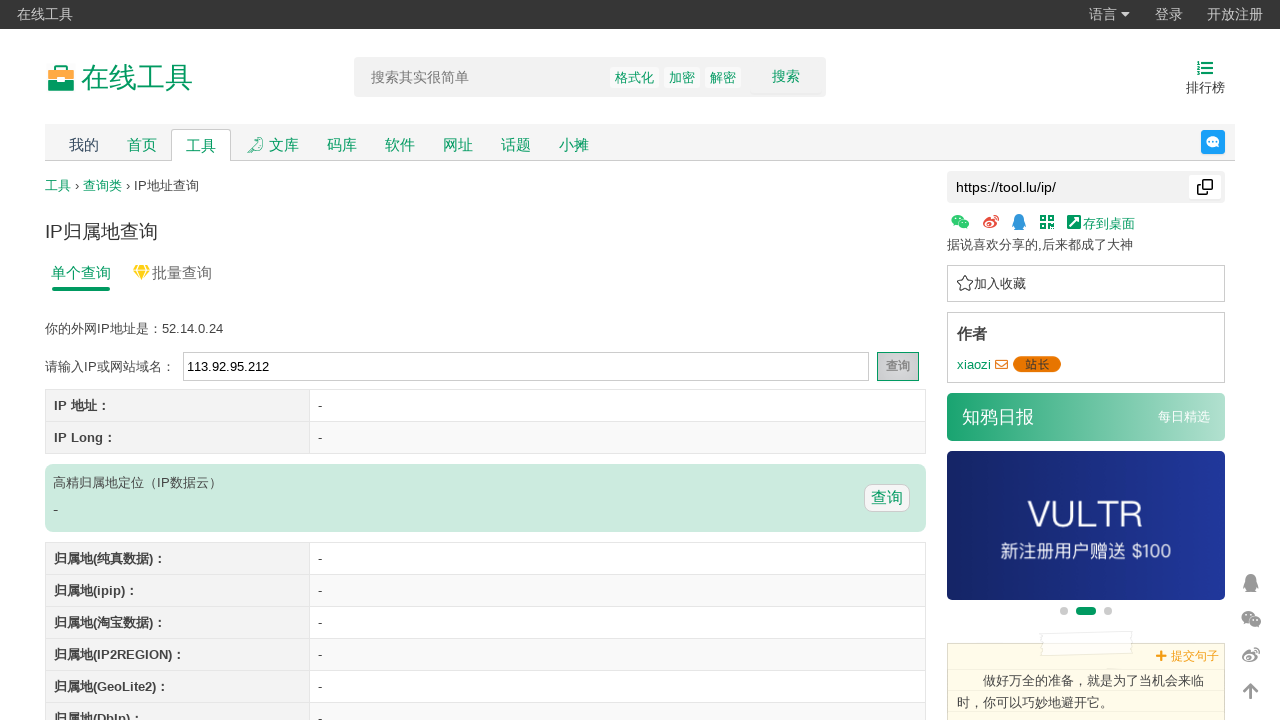

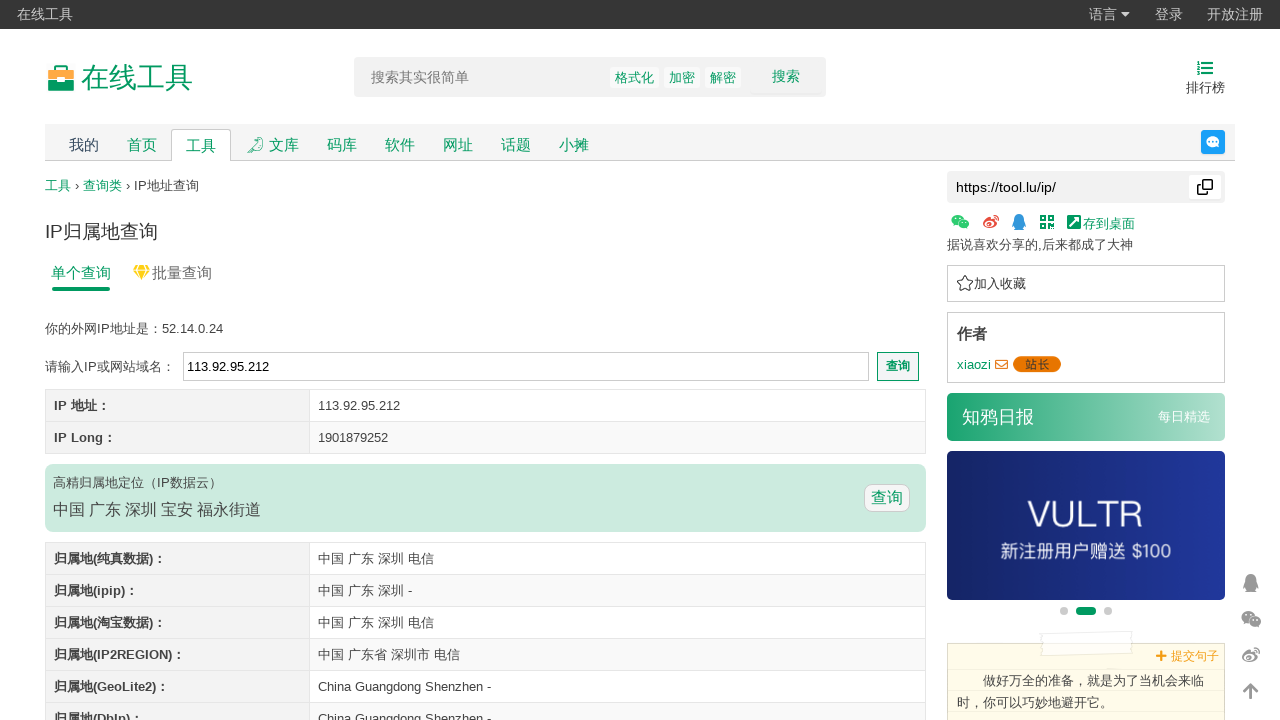